Navigates to the Maveric Systems website and verifies that anchor links are present on the page

Starting URL: https://maveric-systems.com/

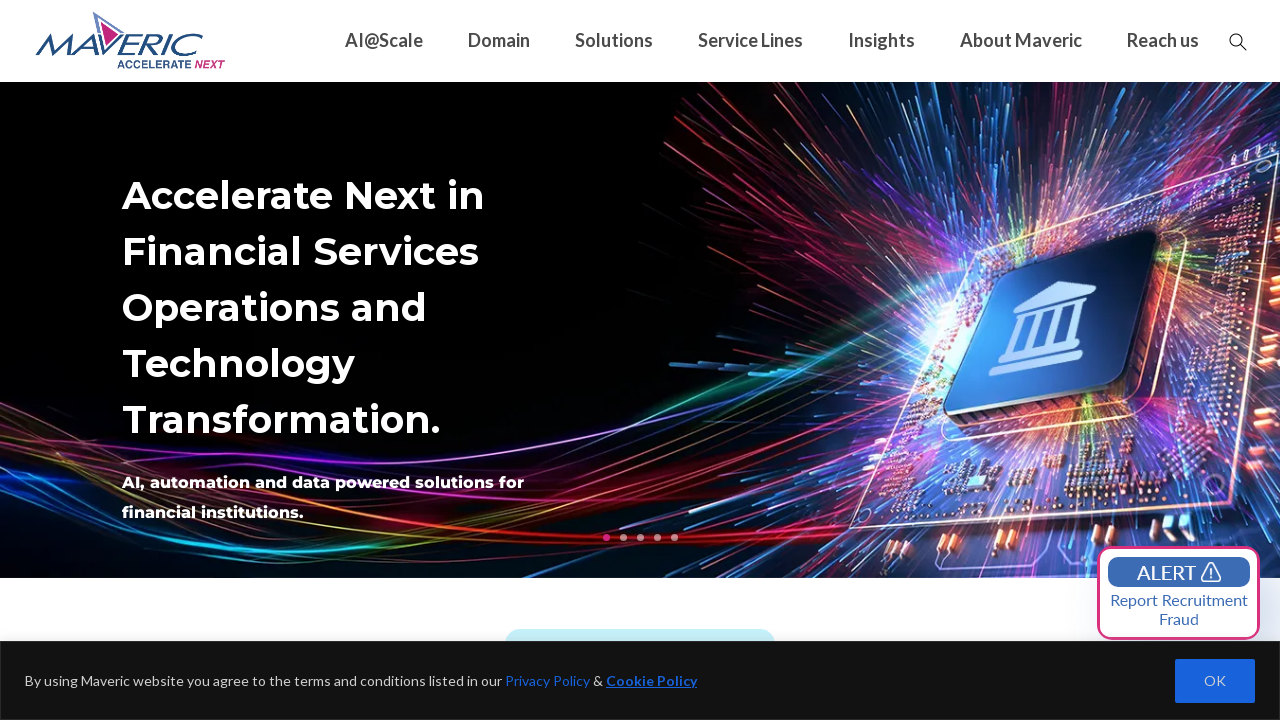

Set viewport size to 1920x1080
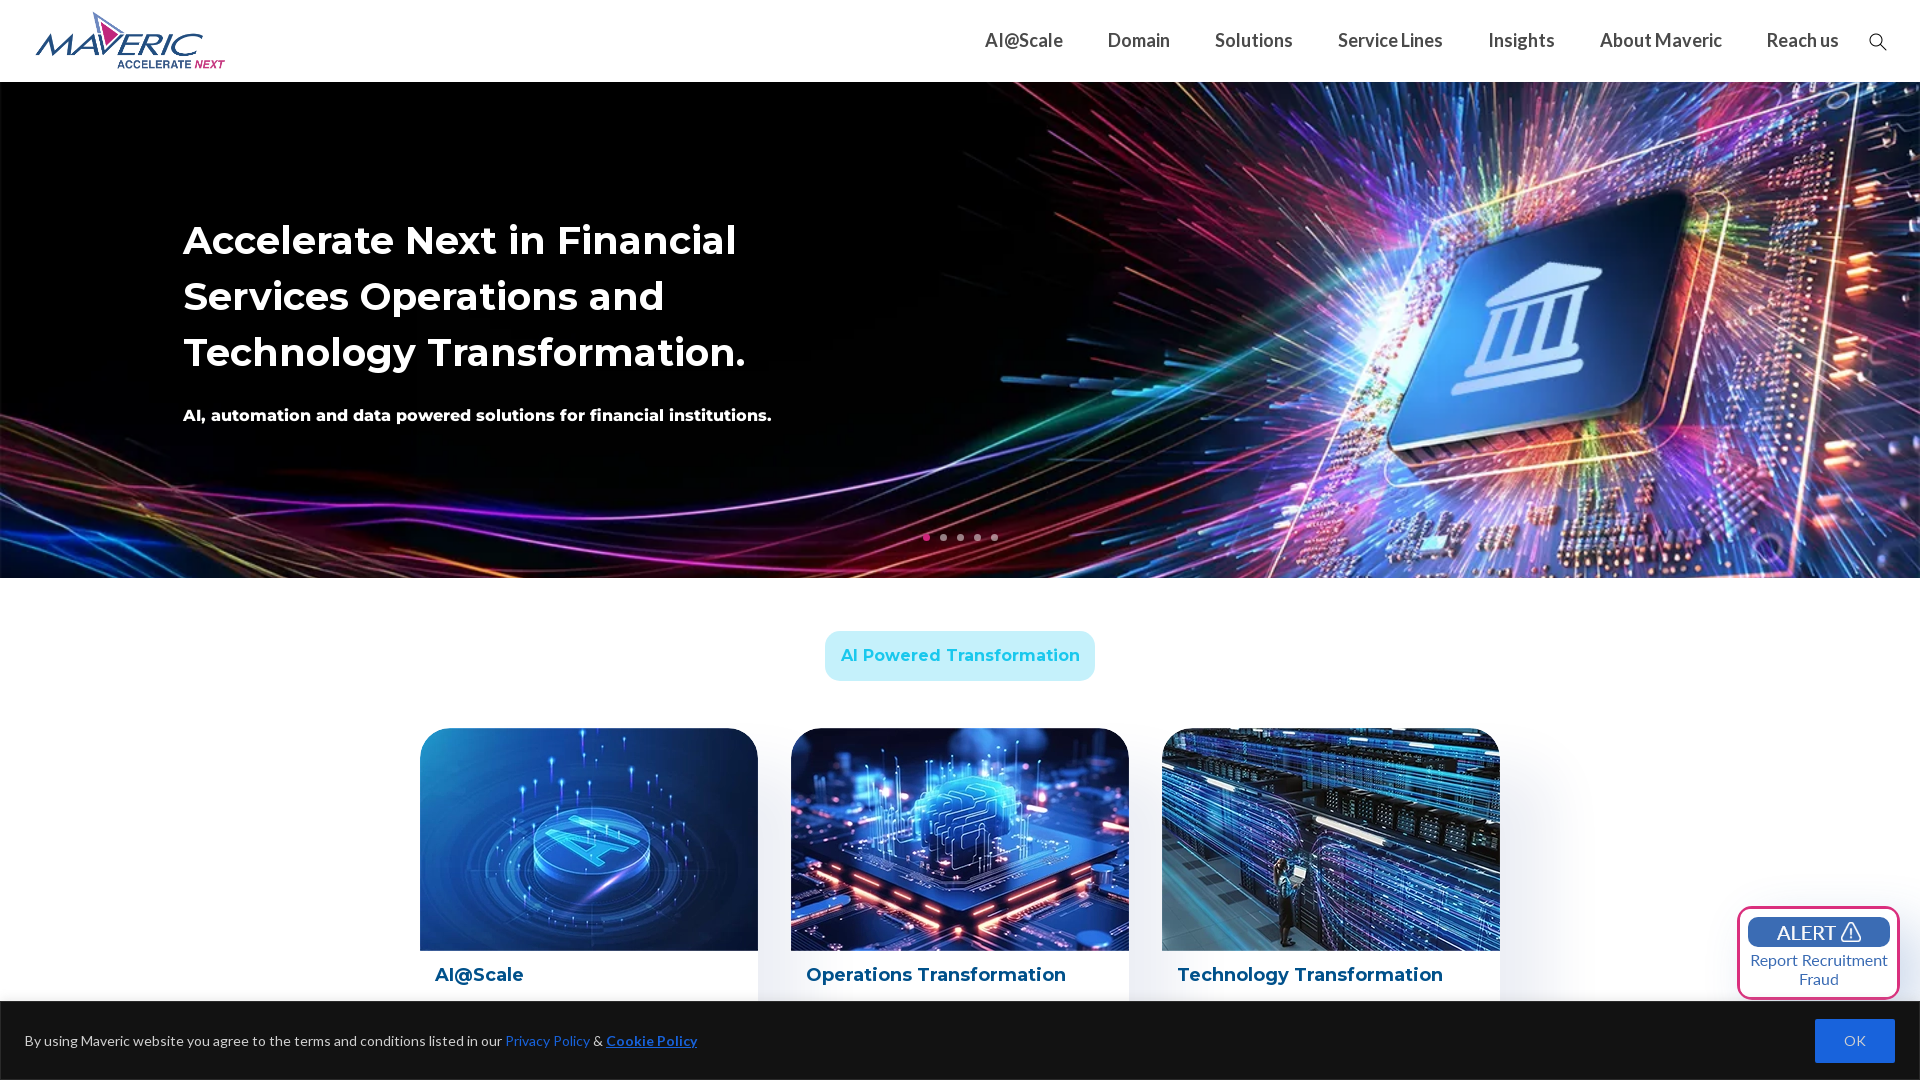

Page loaded successfully (networkidle state)
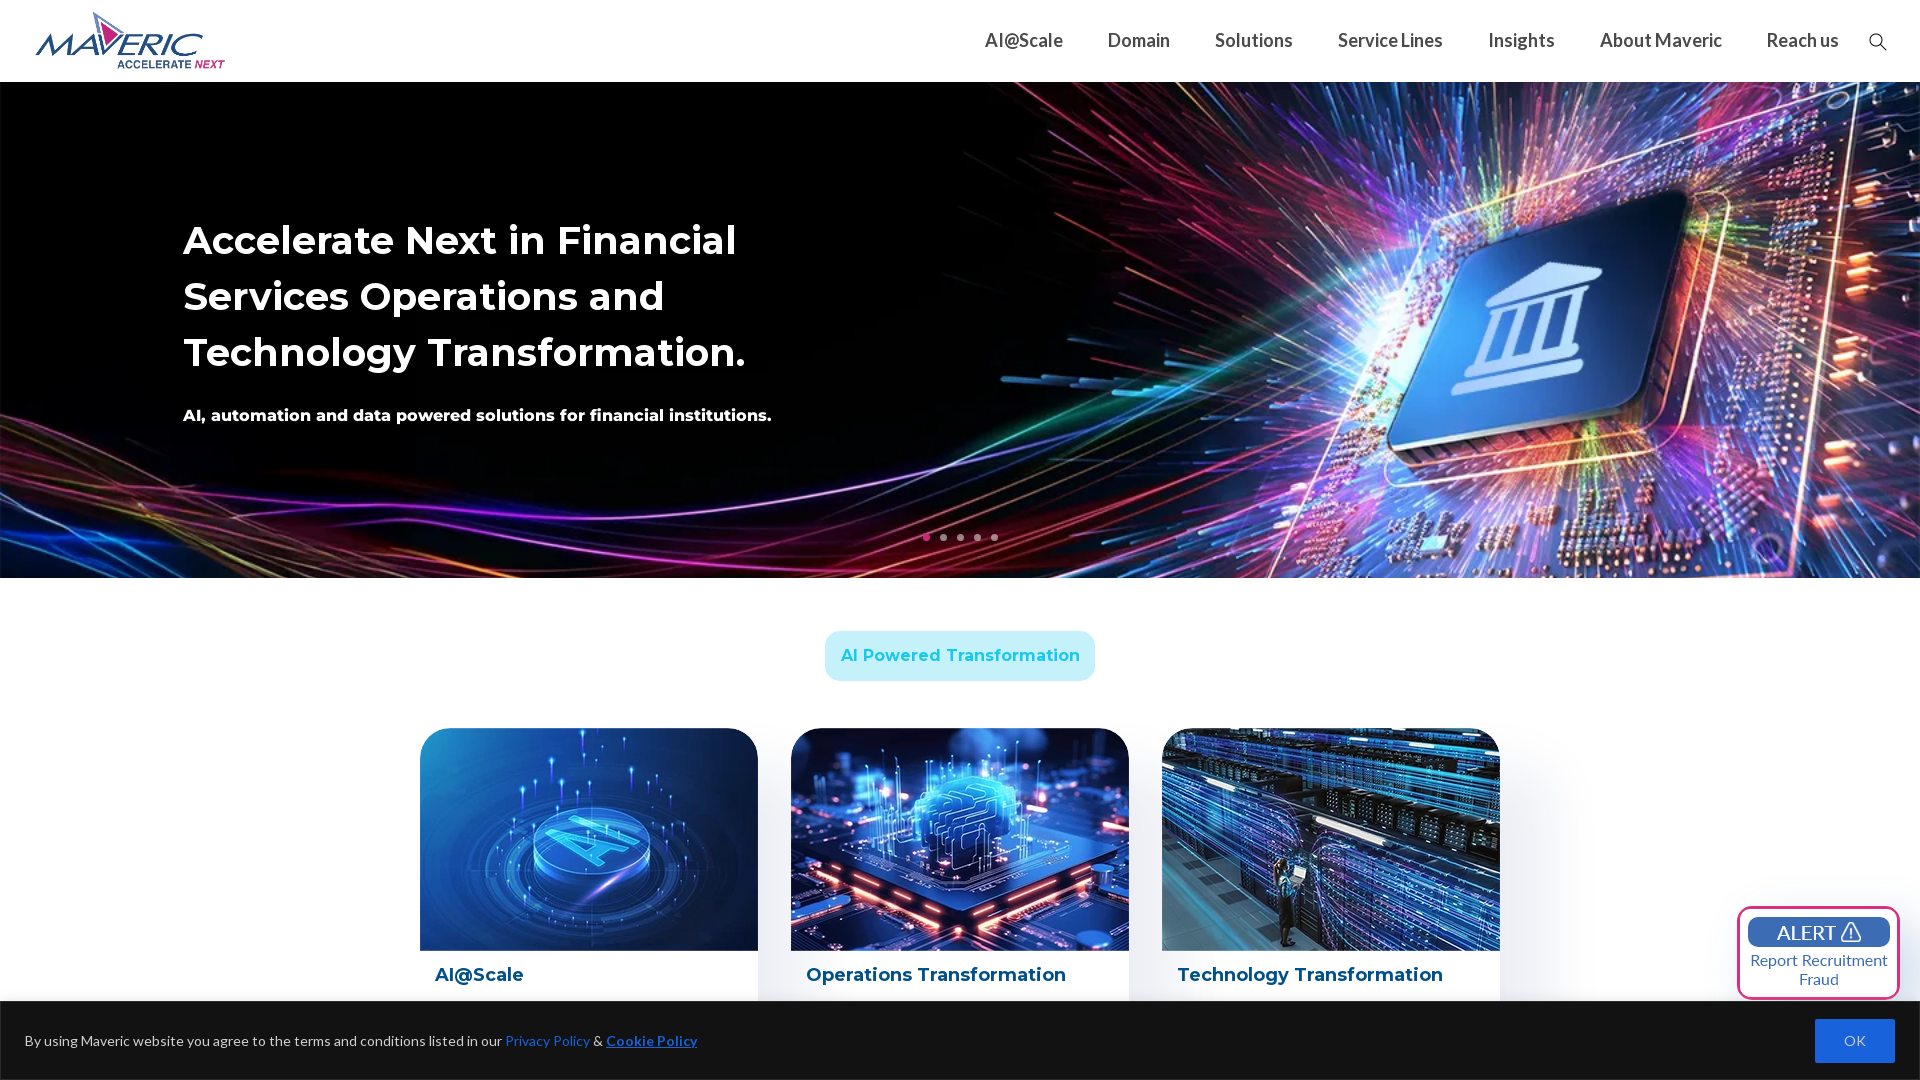

Anchor link selector appeared on page
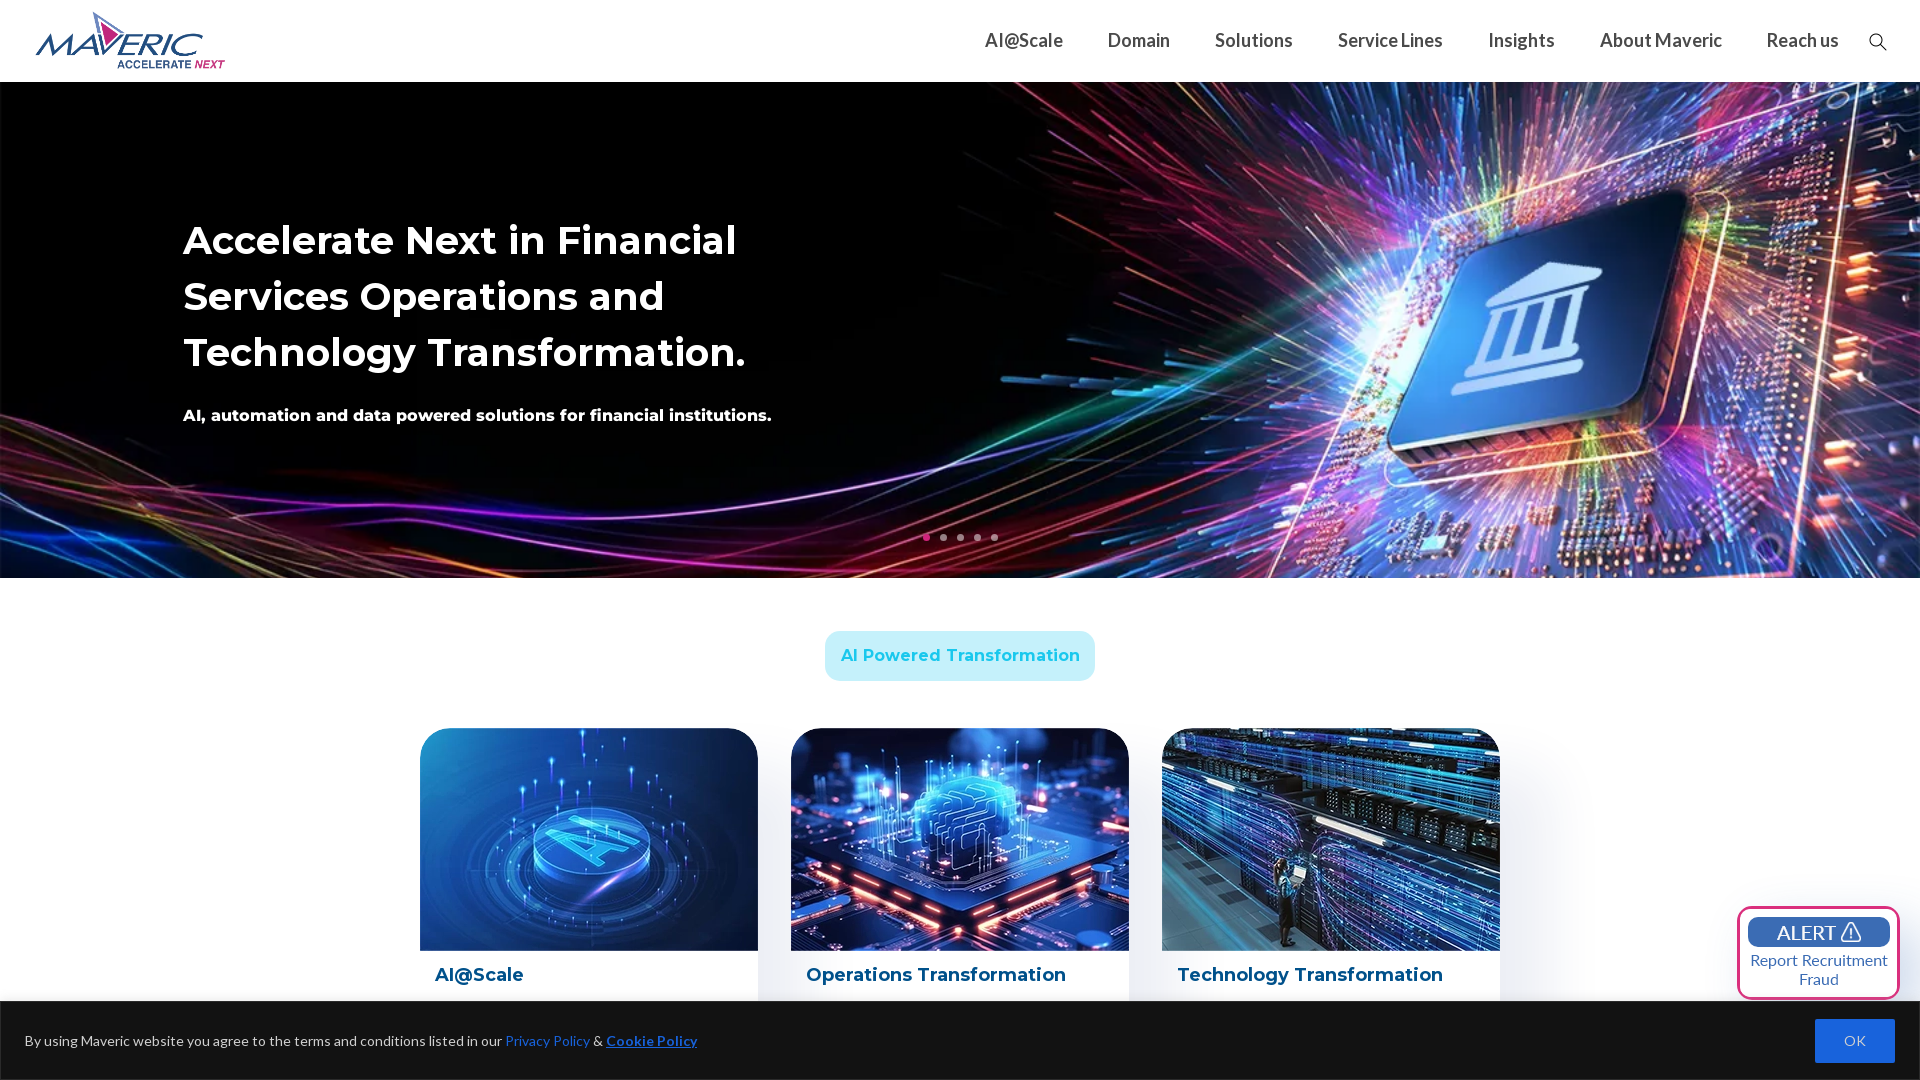

Retrieved all anchor links from page (found 392 links)
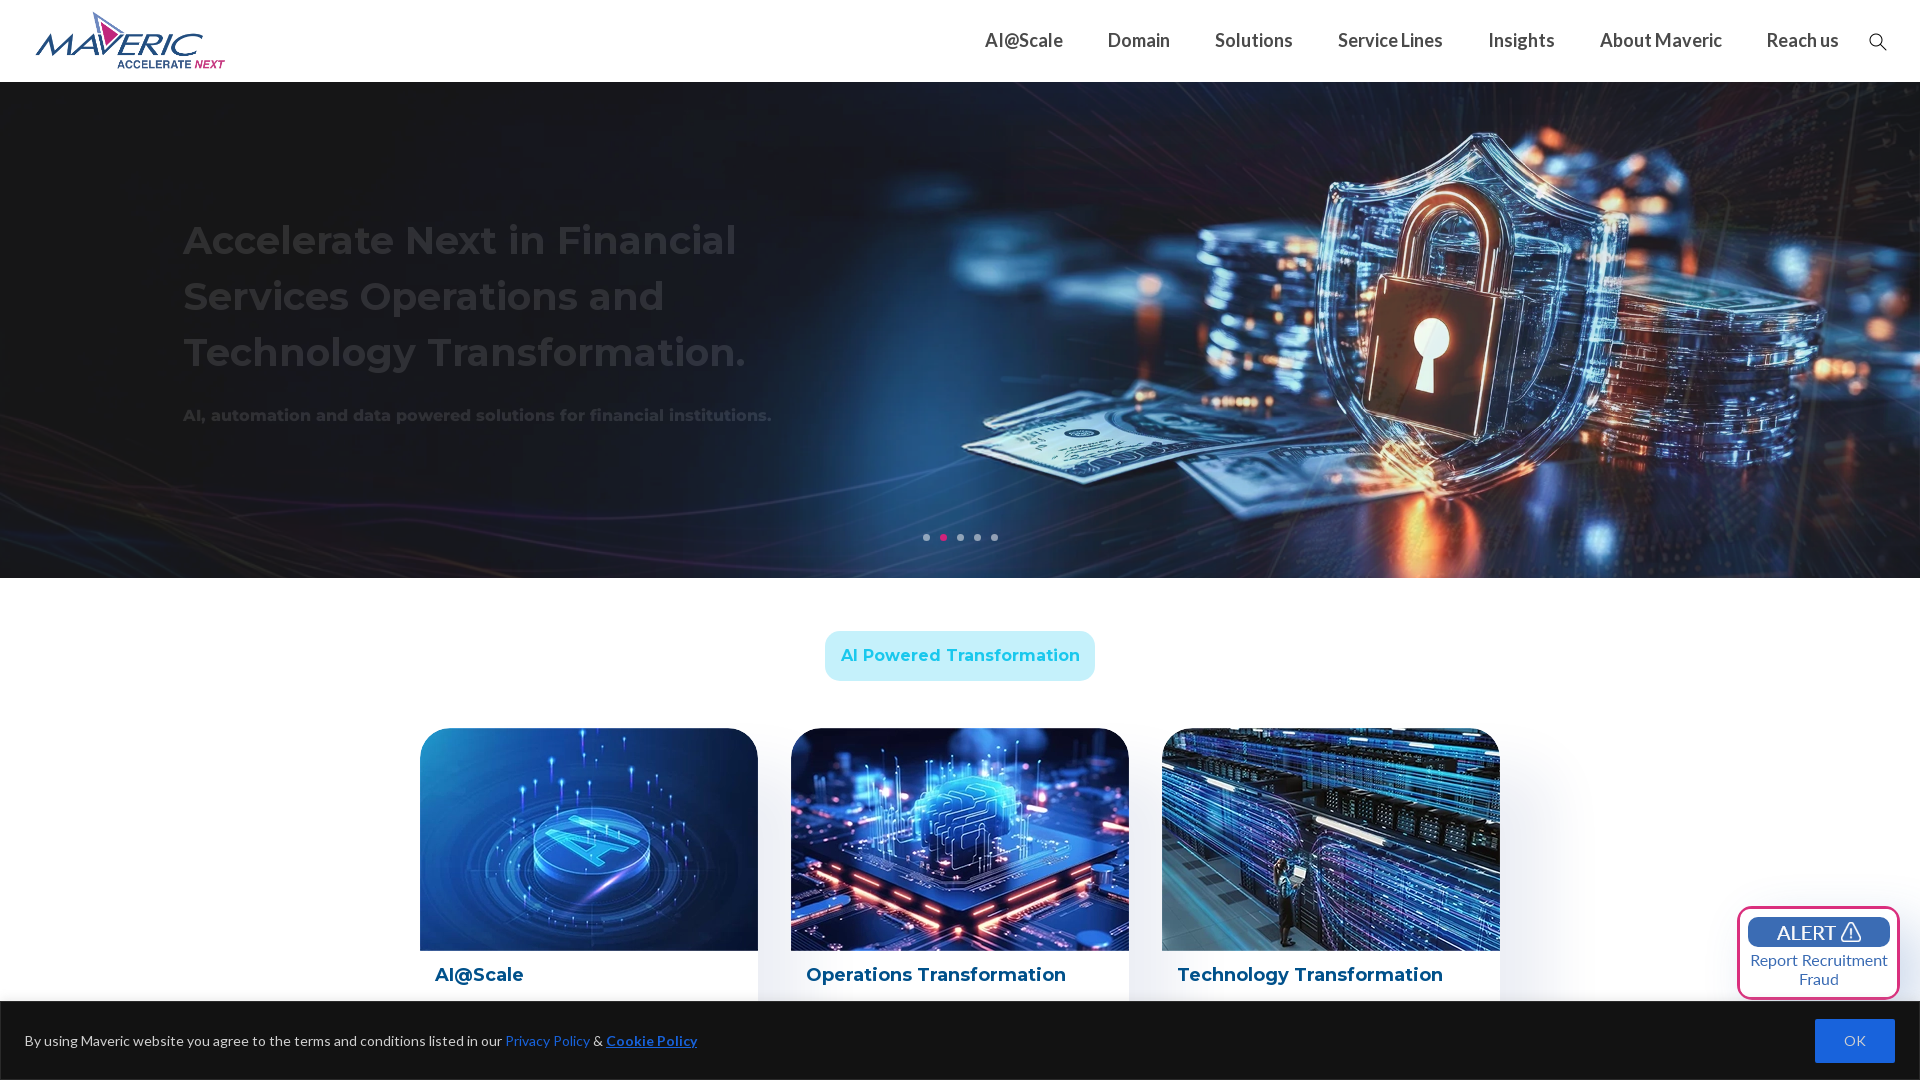

Verified that anchor links are present on the Maveric Systems website
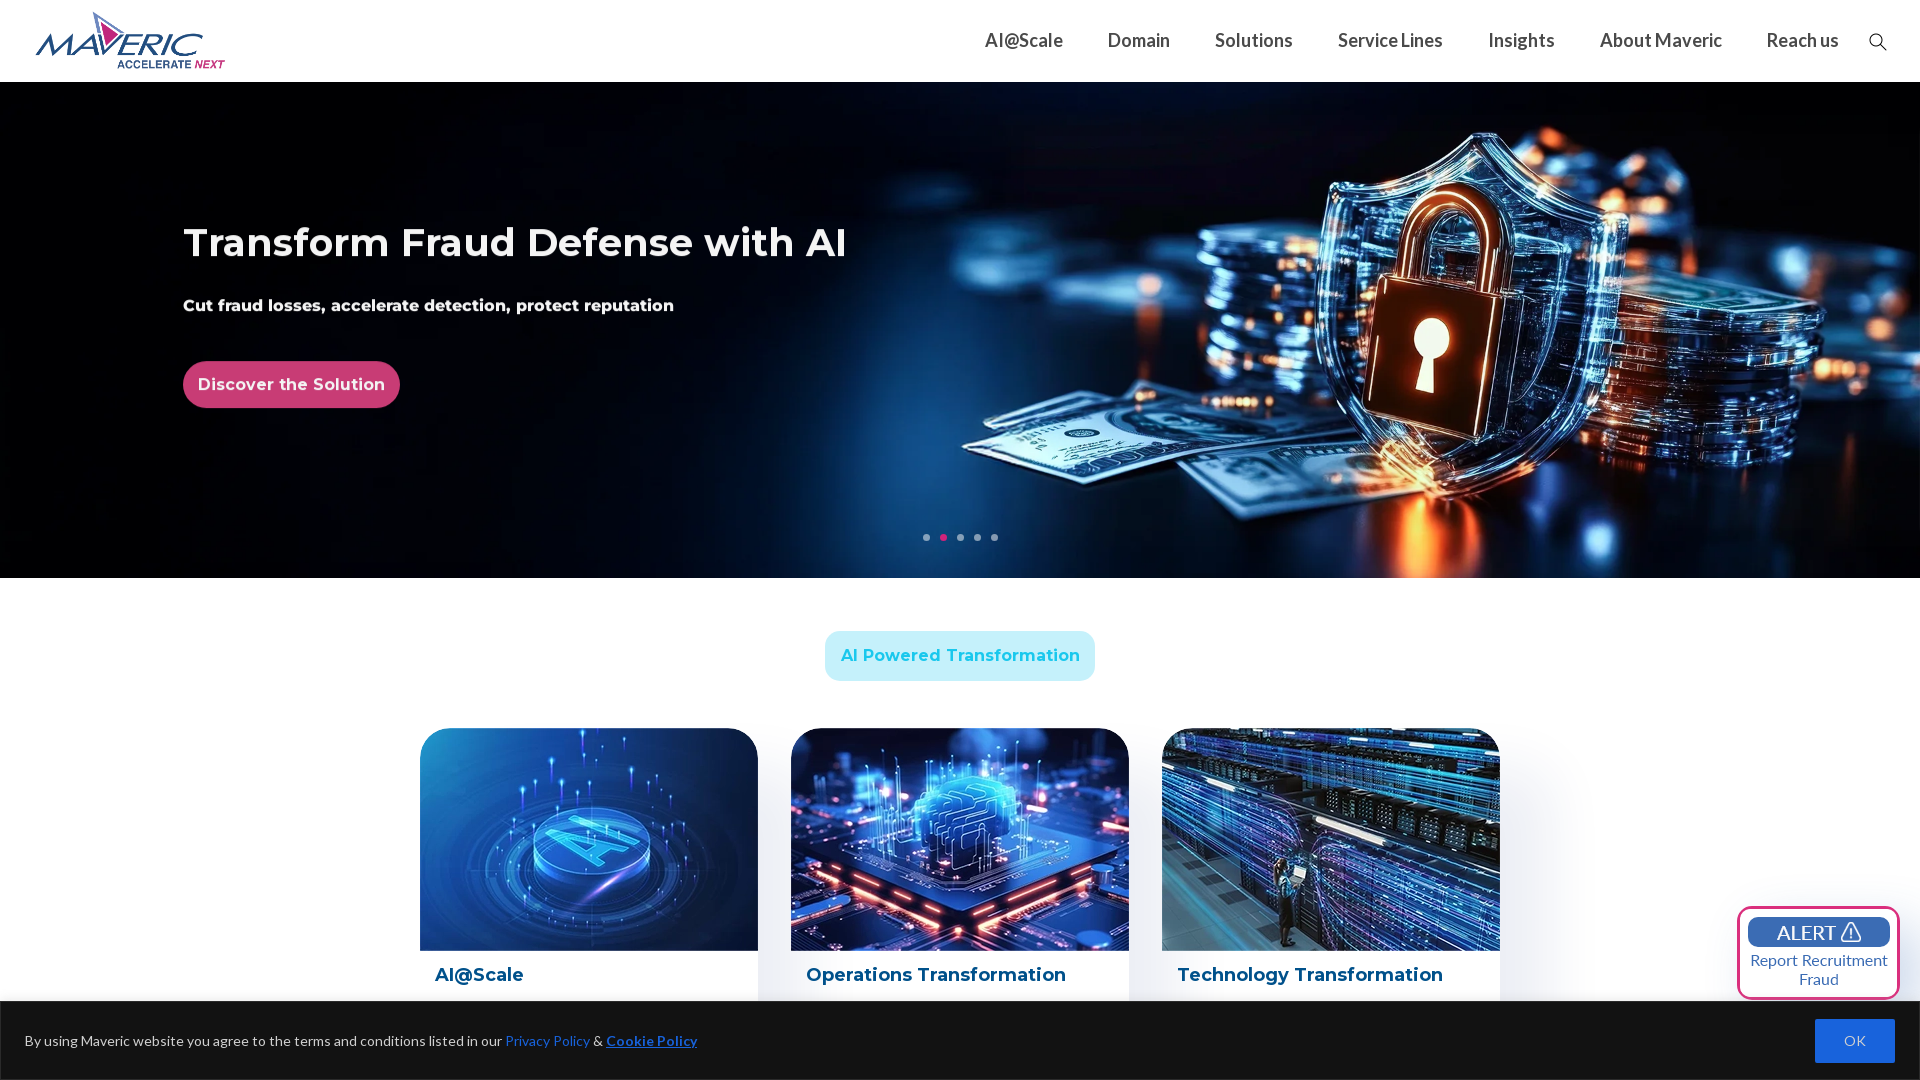

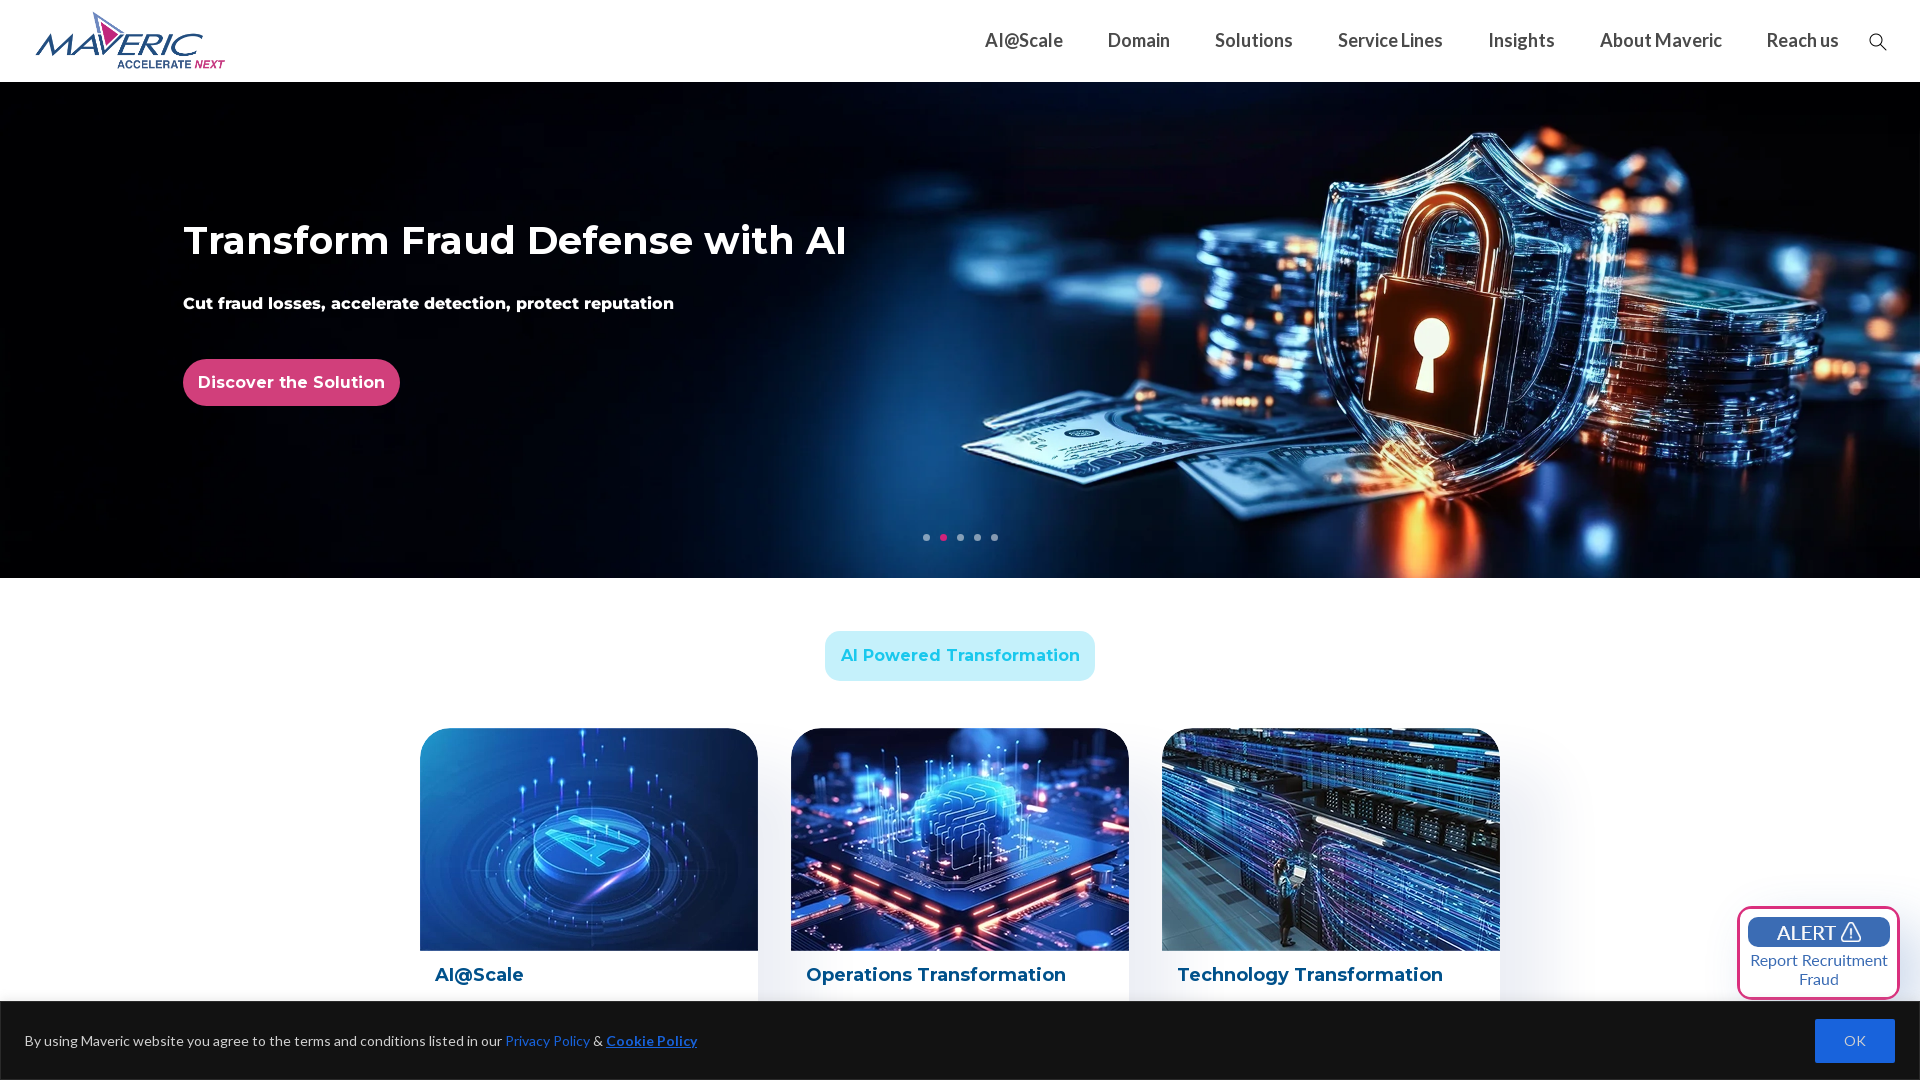